Tests the map zoom functionality by clicking zoom in and zoom out buttons

Starting URL: https://www.navigator.ba/#/categories

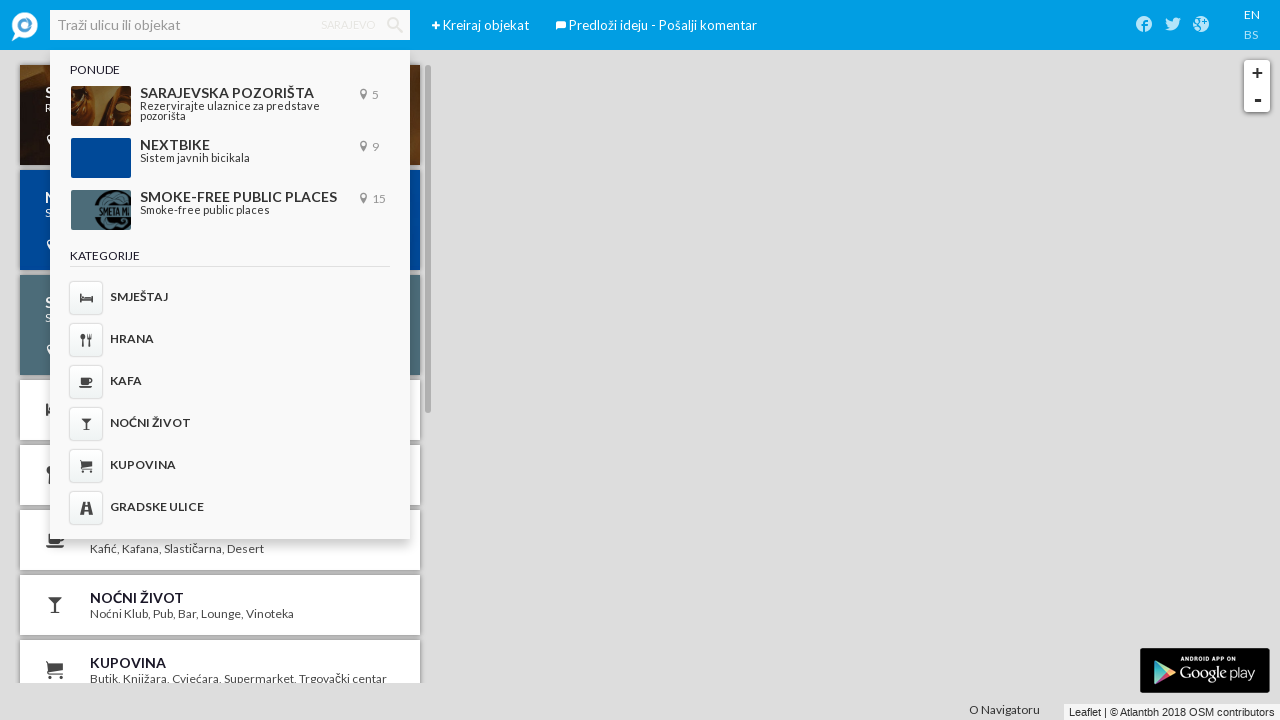

Clicked zoom in button (first click) at (1257, 73) on .leaflet-control-zoom-in
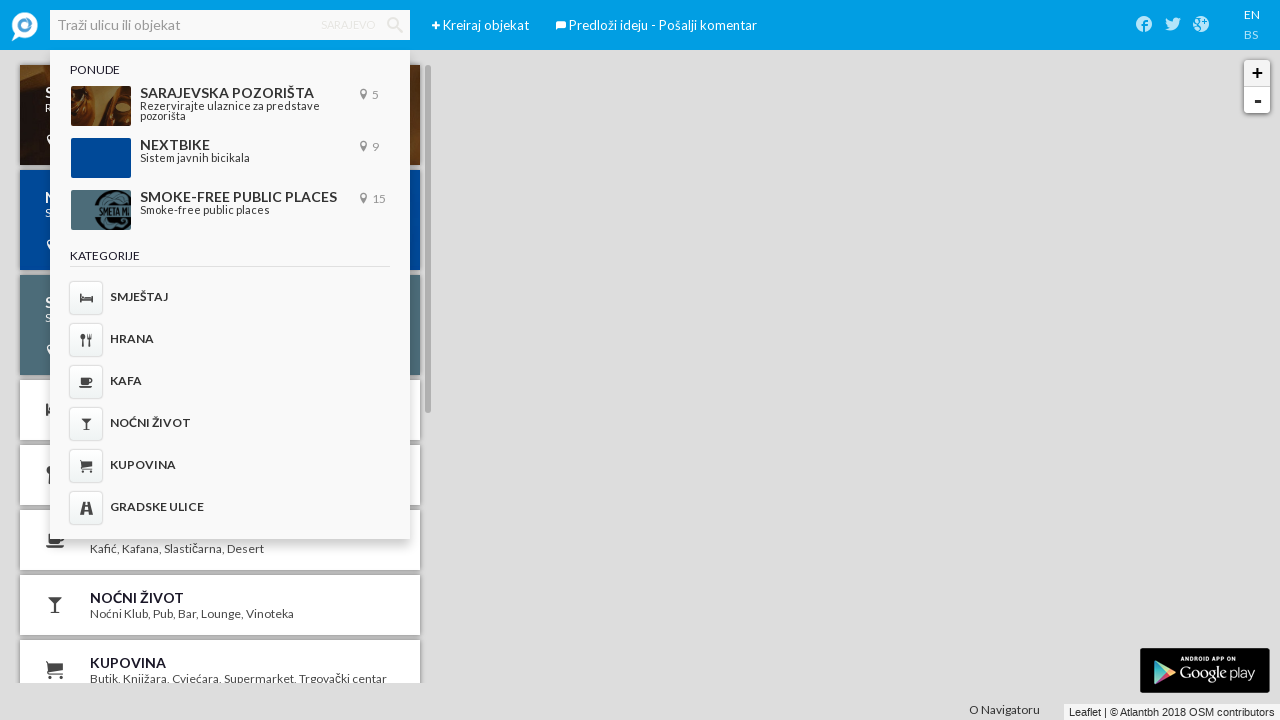

Waited 1 second for zoom animation
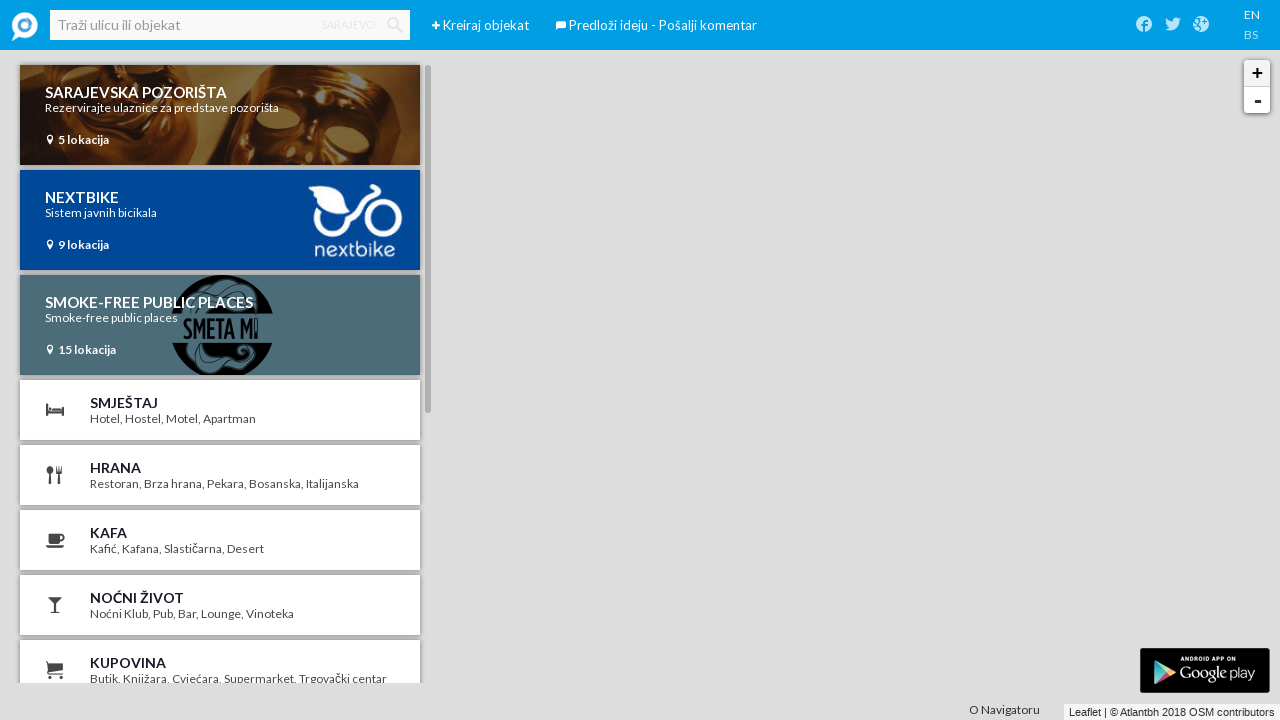

Clicked zoom in button (second click) at (1257, 74) on .leaflet-control-zoom-in
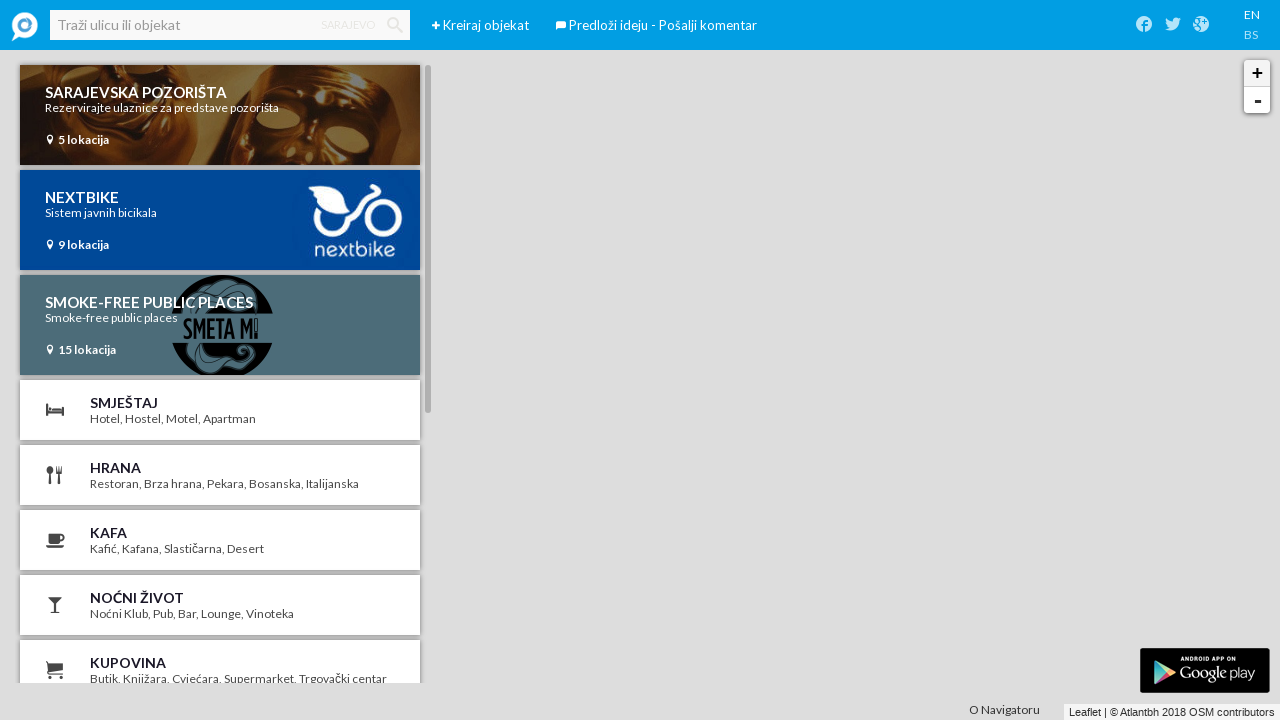

Waited 1 second for zoom animation
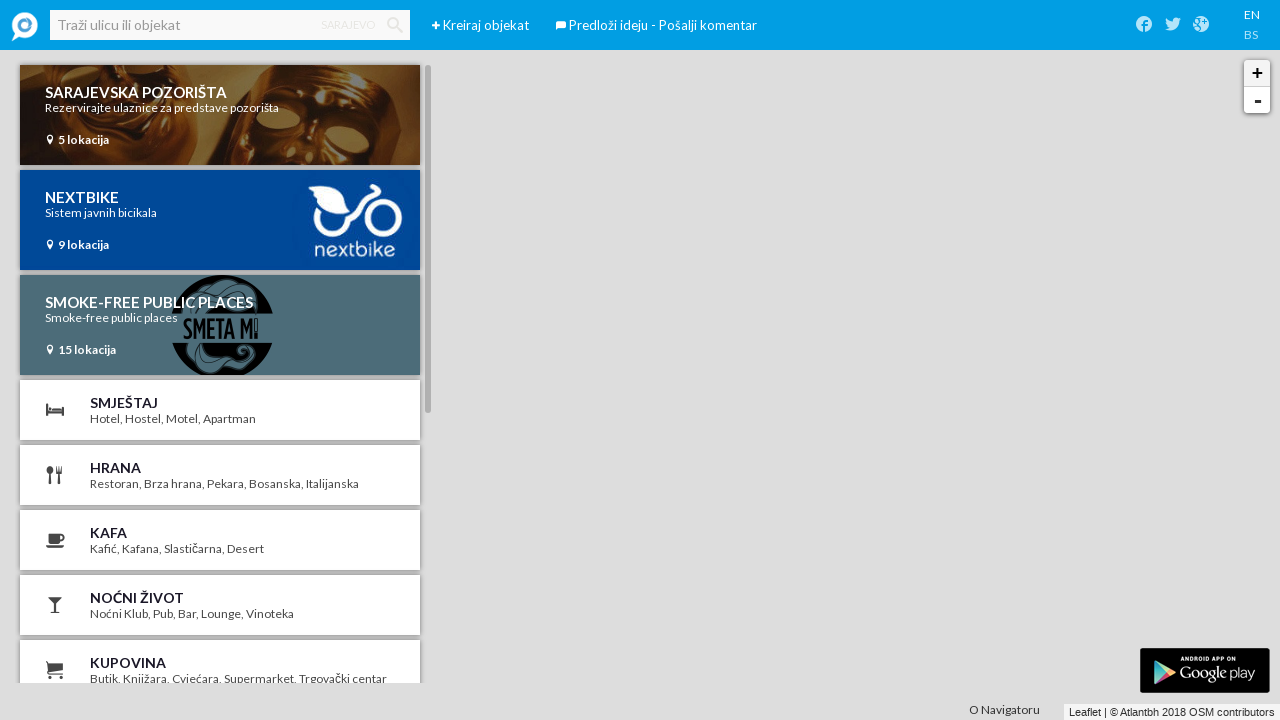

Clicked zoom out button (first click) at (1257, 100) on .leaflet-control-zoom-out
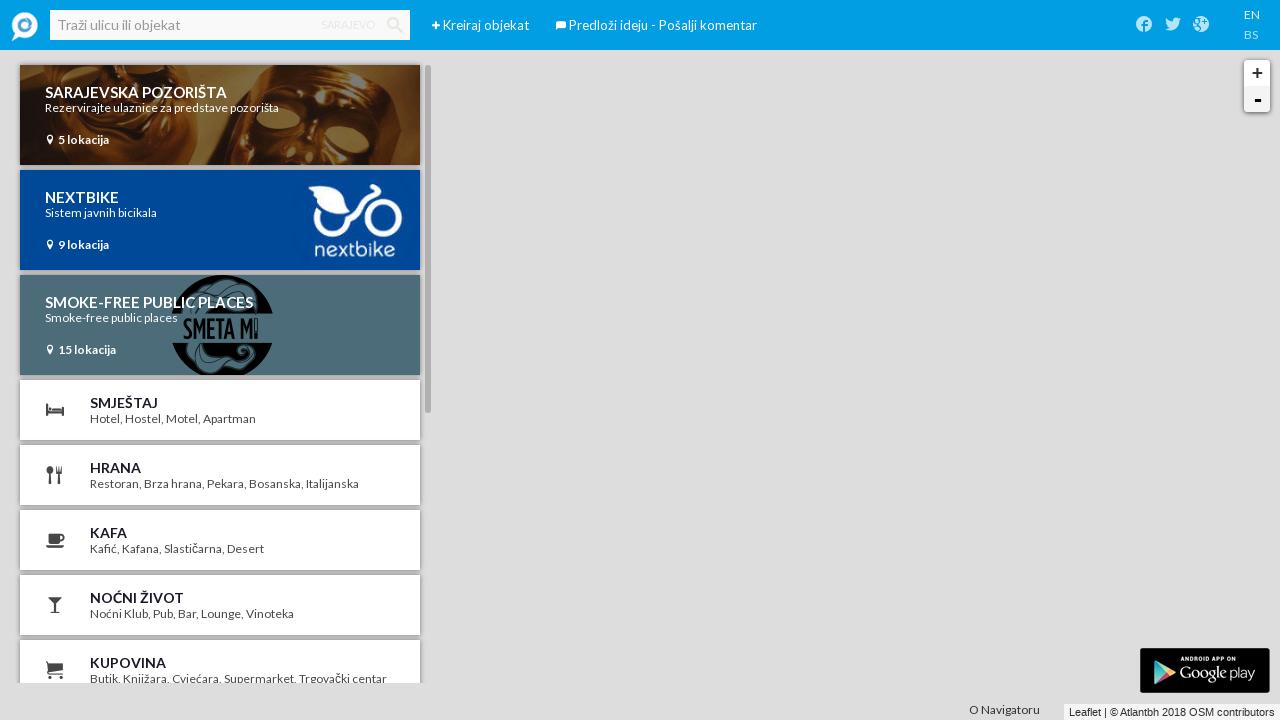

Waited 1 second for zoom animation
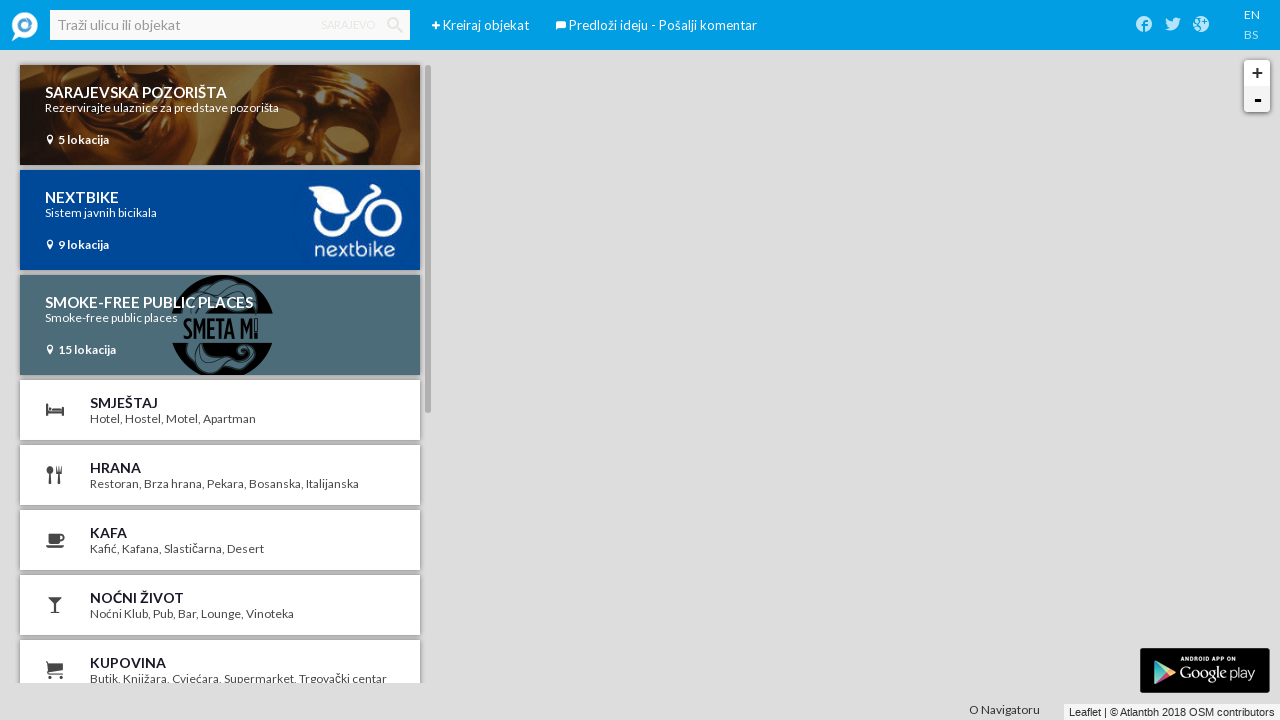

Clicked zoom out button (second click) at (1257, 99) on .leaflet-control-zoom-out
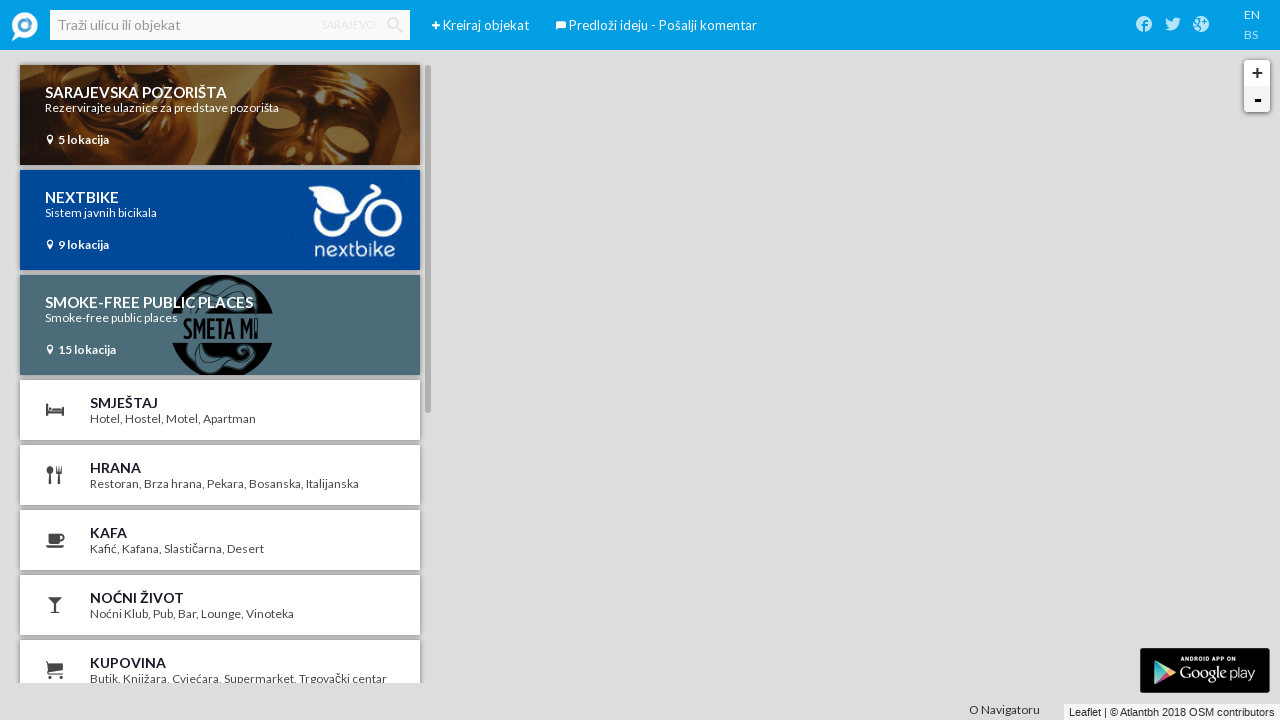

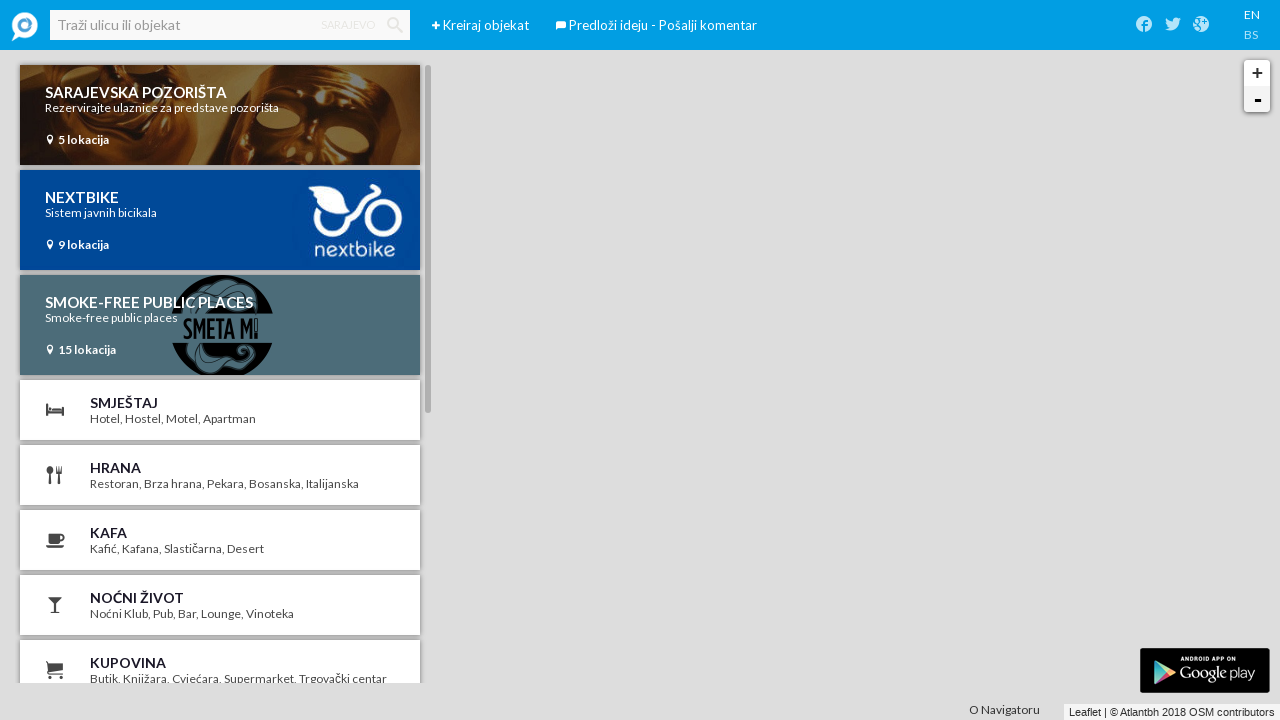